Tests the Saucedemo website by logging in with demo credentials, navigating to the product page, and adding items to cart using various XPath selectors

Starting URL: https://www.saucedemo.com/

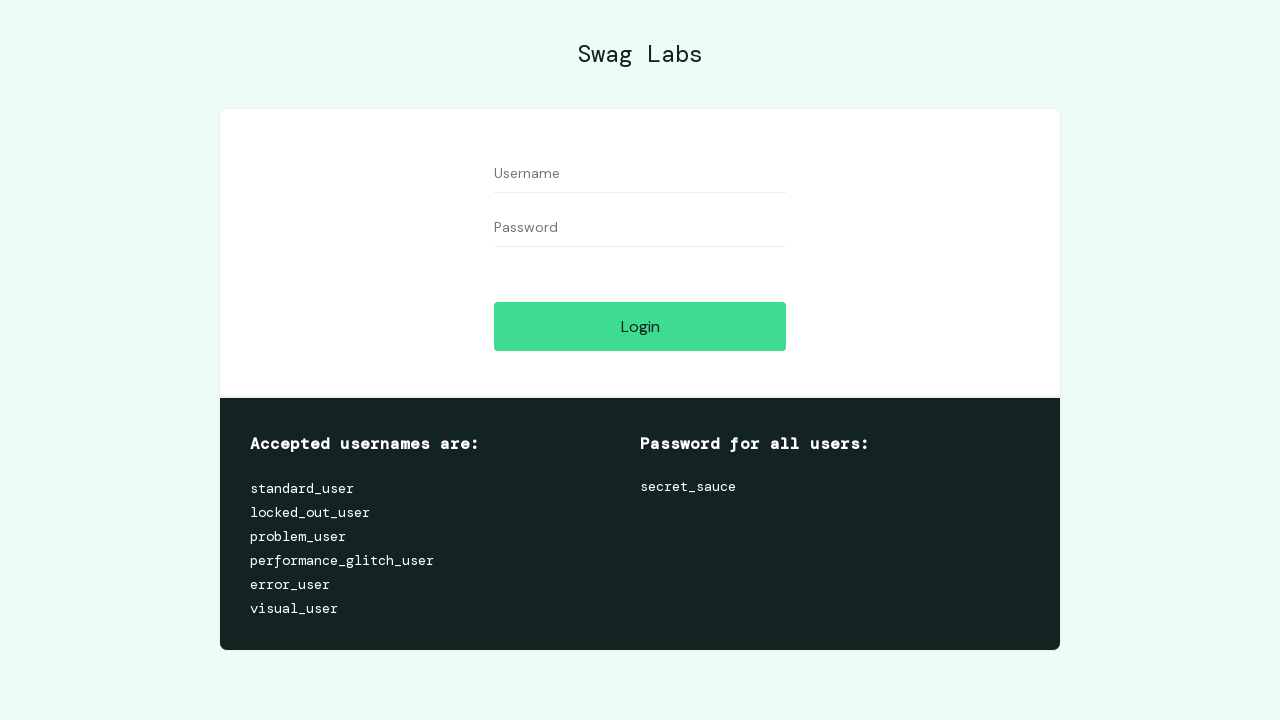

Verified instructional text 'Accepted usernames are:' is displayed
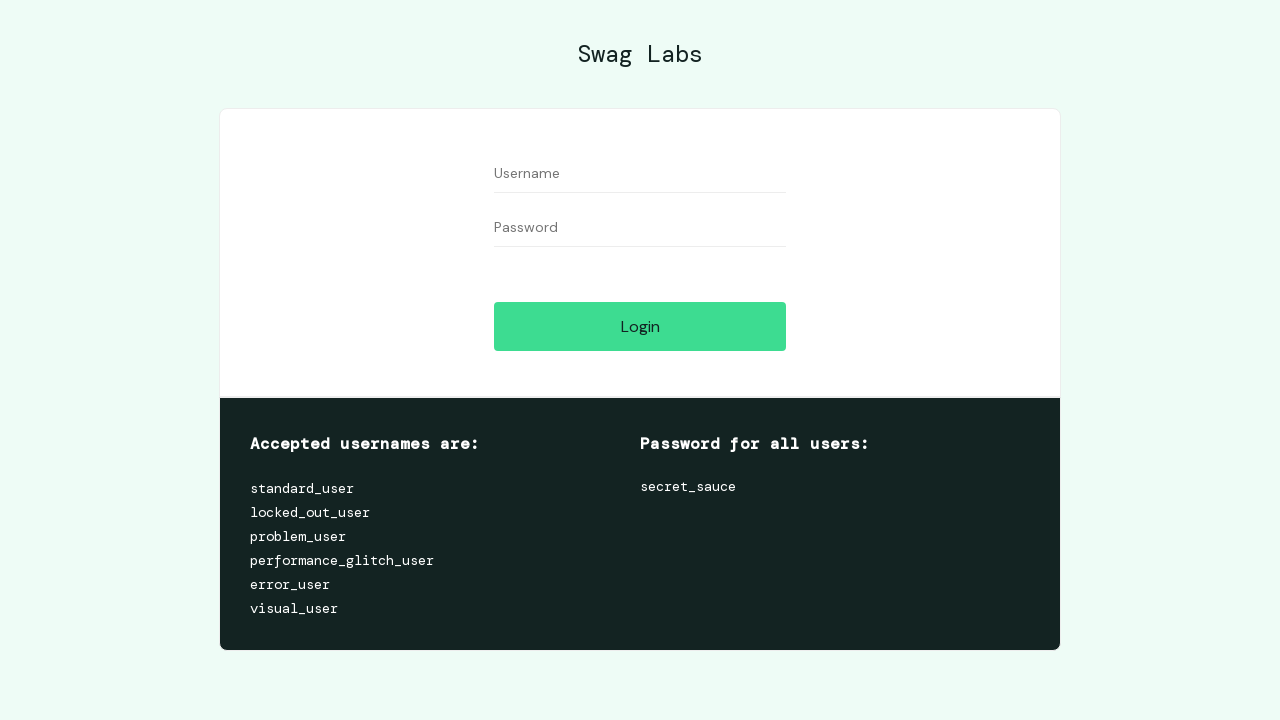

Filled username field with 'standard_user' on //input[@id='user-name']
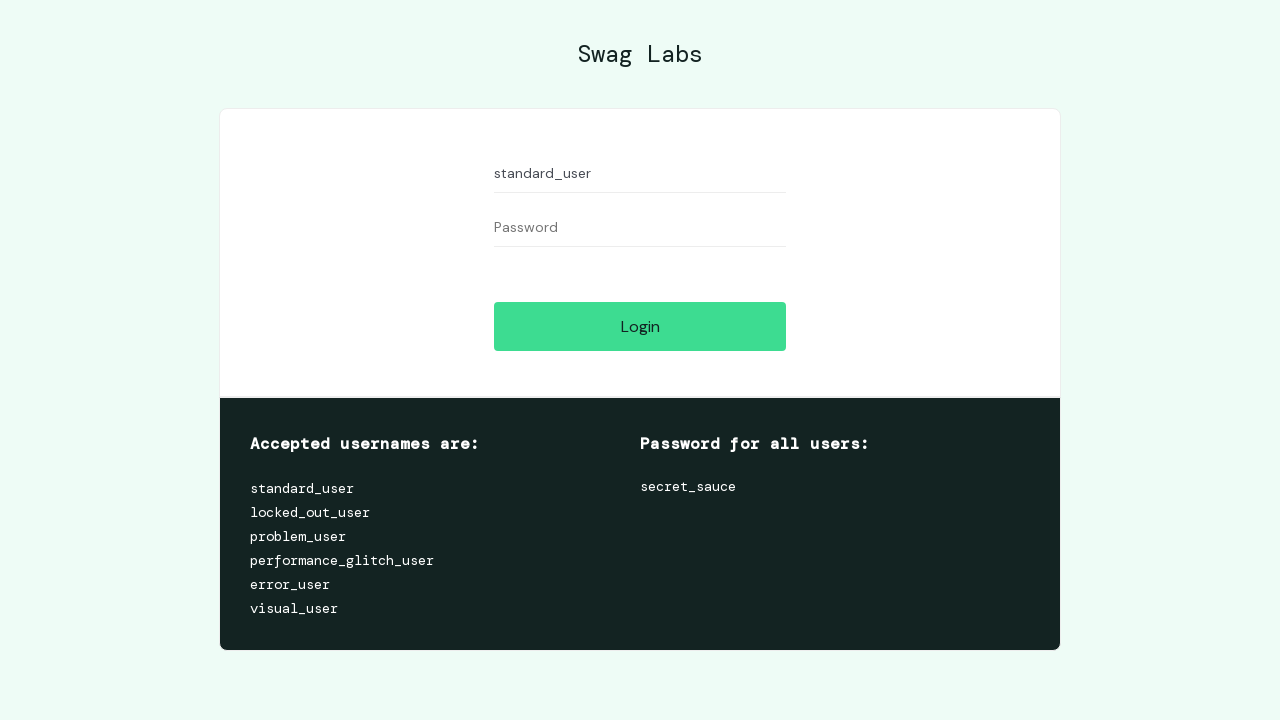

Filled password field with 'secret_sauce' on //input[@id='password' and @name='password']
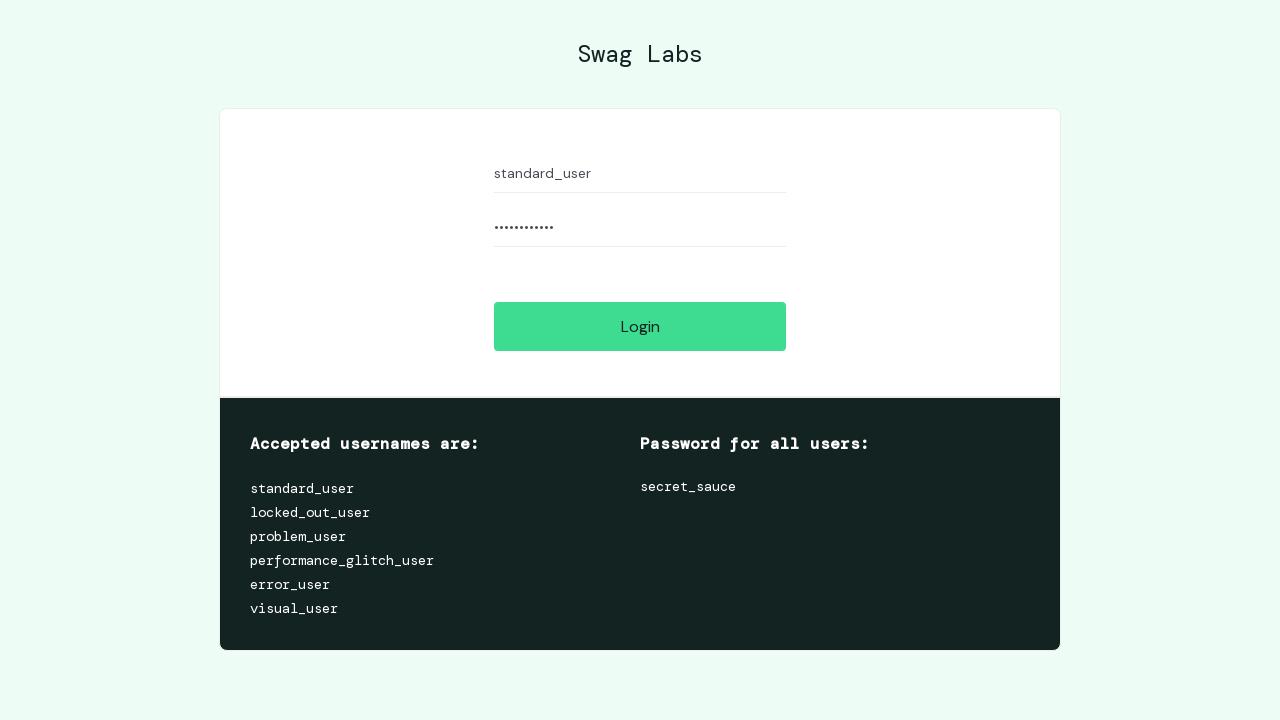

Clicked login button at (640, 326) on xpath=//input[starts-with(@class,'submit')]
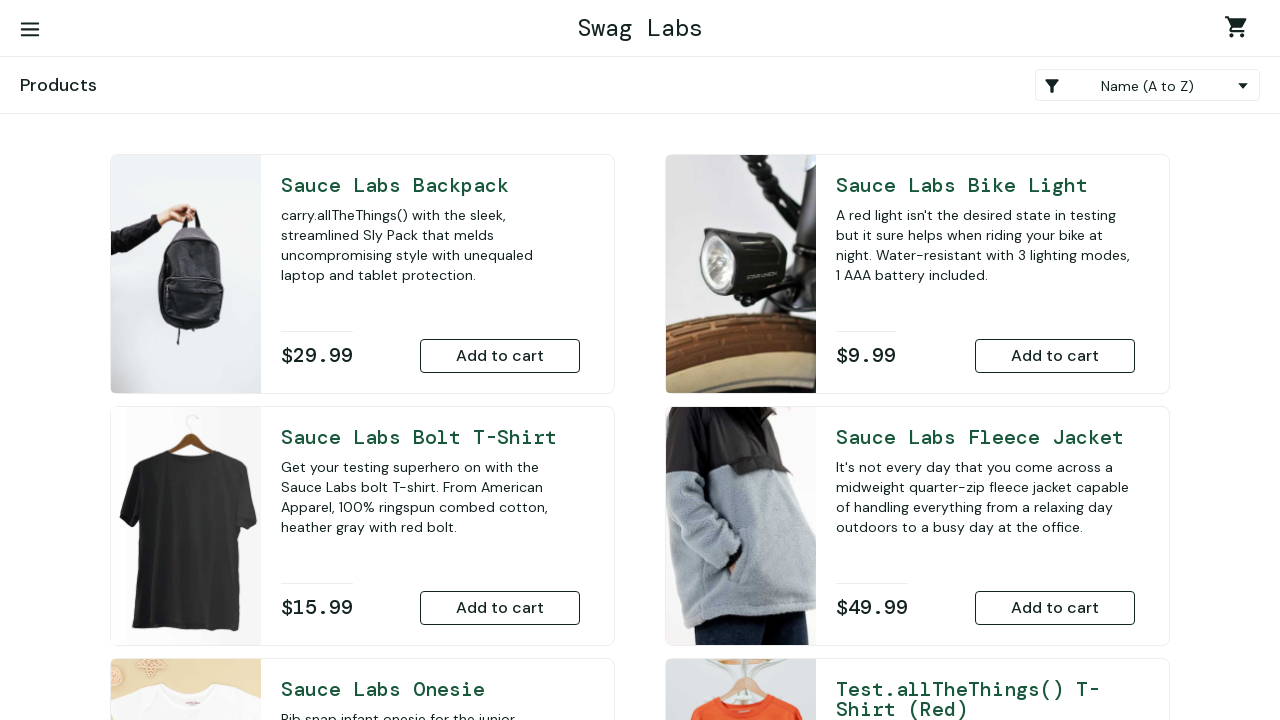

Products page loaded successfully
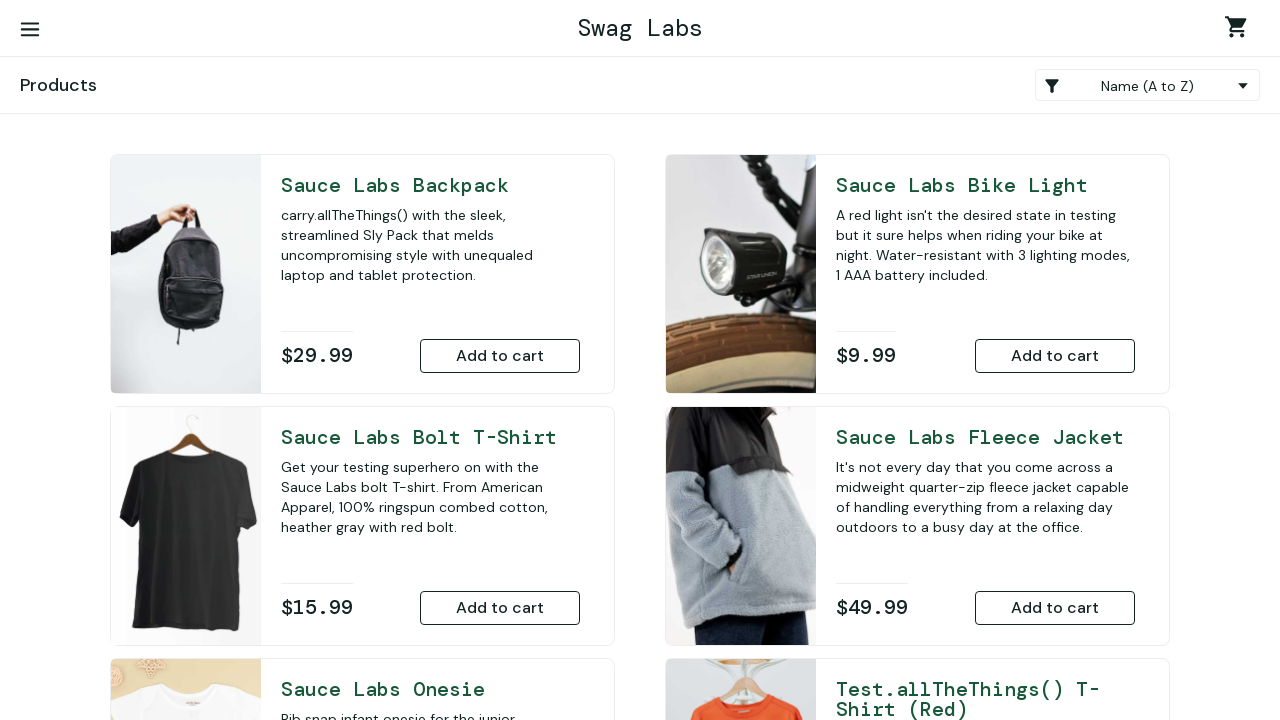

Added Sauce Labs Backpack to cart at (500, 356) on xpath=//button[@id='add-to-cart-sauce-labs-backpack' or @name='add-to-cart-sauce
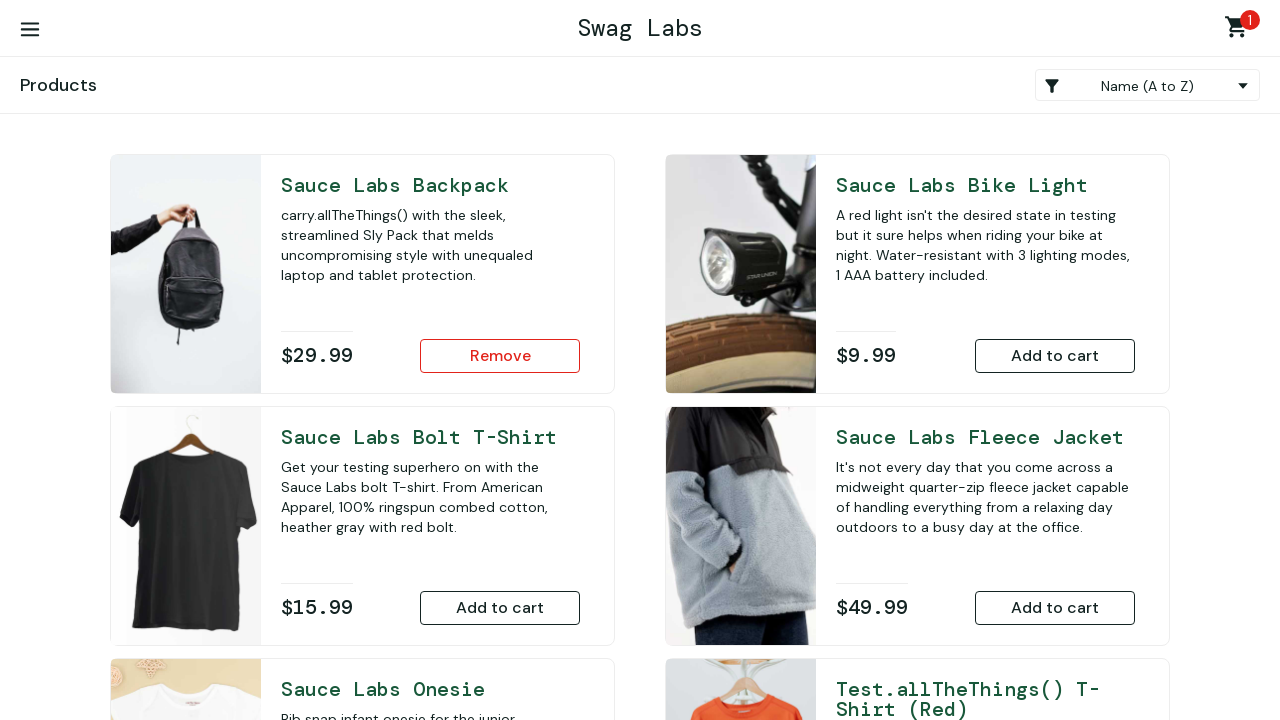

Added bike light to cart at (1055, 356) on xpath=//button[contains(@name,'bike')]
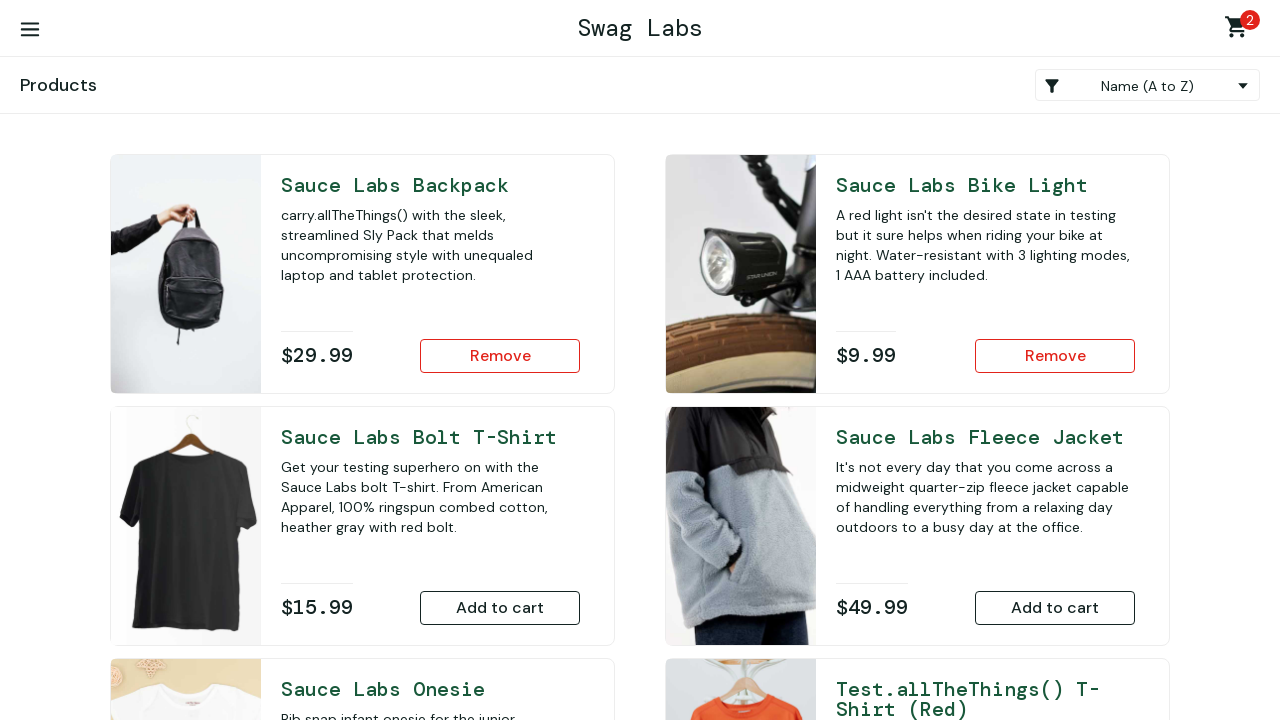

Waited 3 seconds to ensure cart actions complete
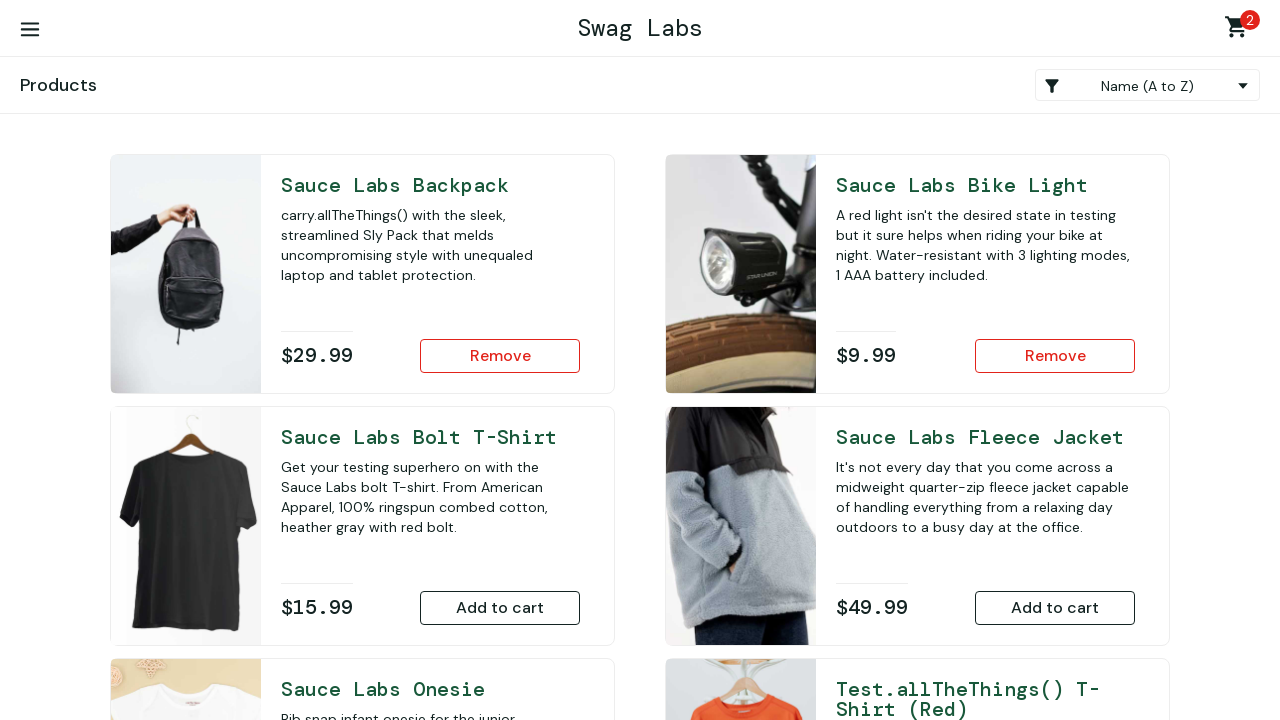

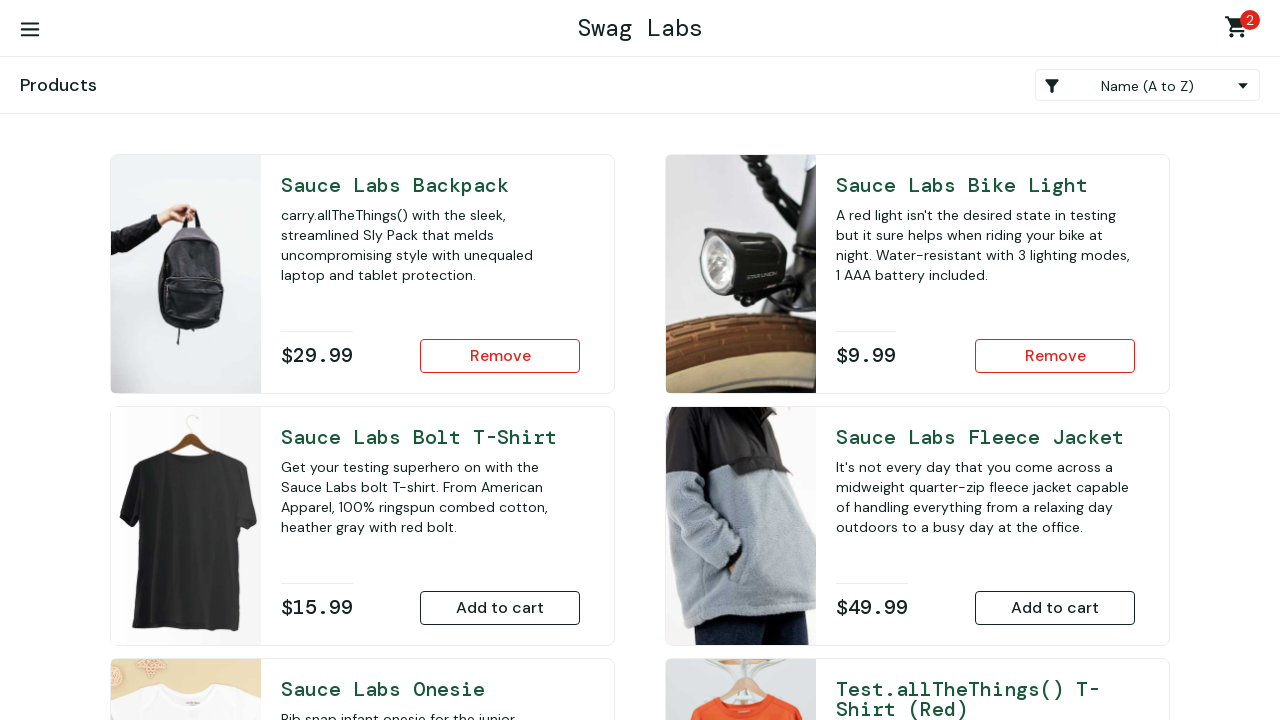